Tests clicking on a blue primary button on the UI Test Automation Playground class attribute page to verify button interaction functionality

Starting URL: http://uitestingplayground.com/classattr

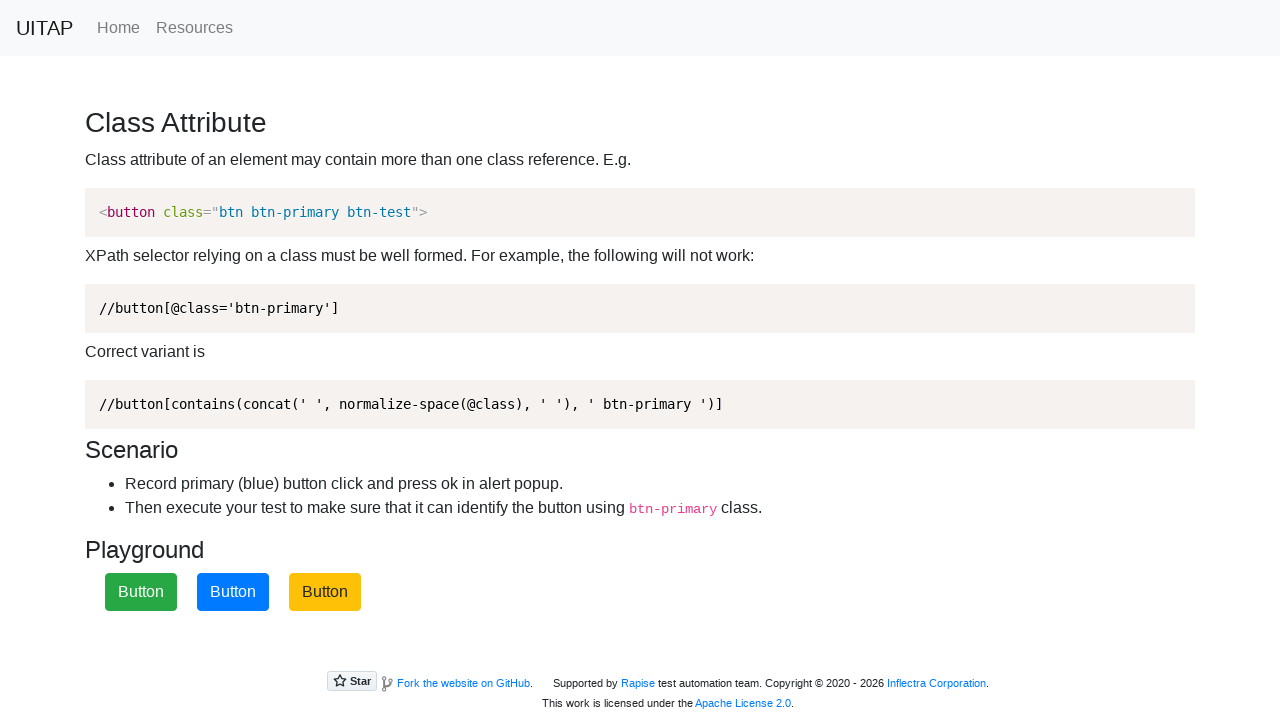

Waited for blue primary button to be visible
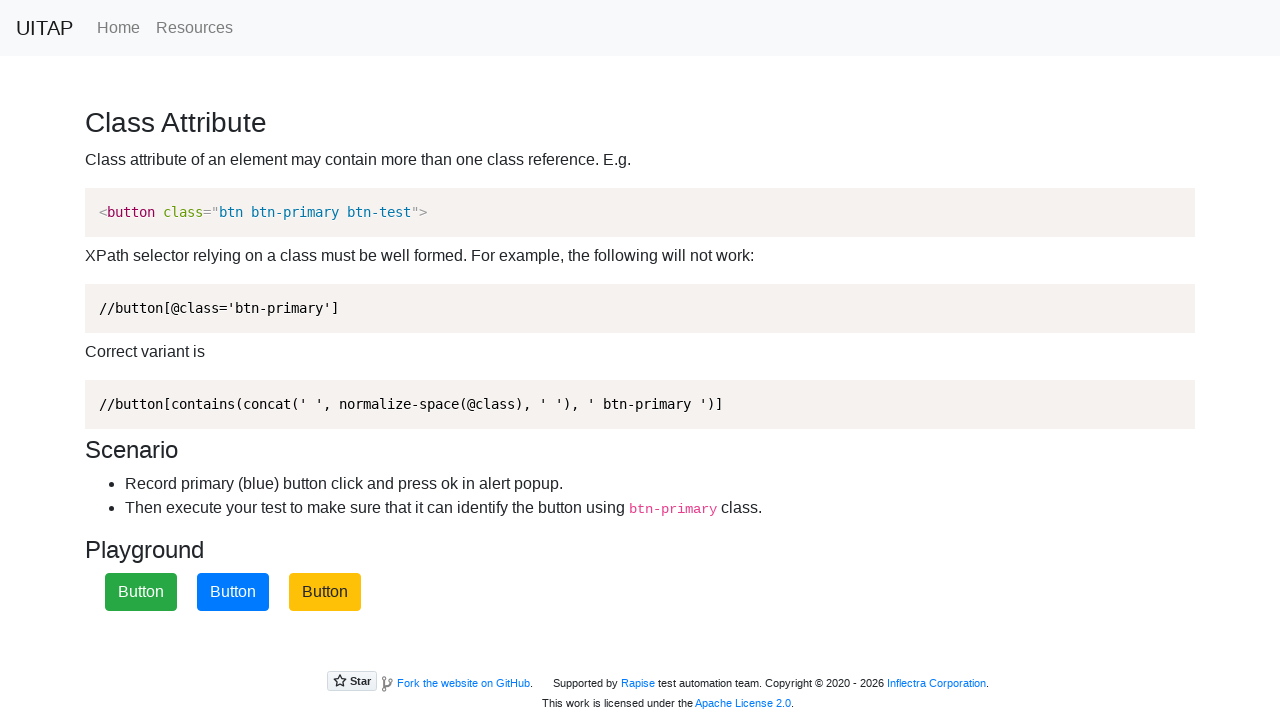

Clicked the blue primary button at (233, 592) on .btn-primary
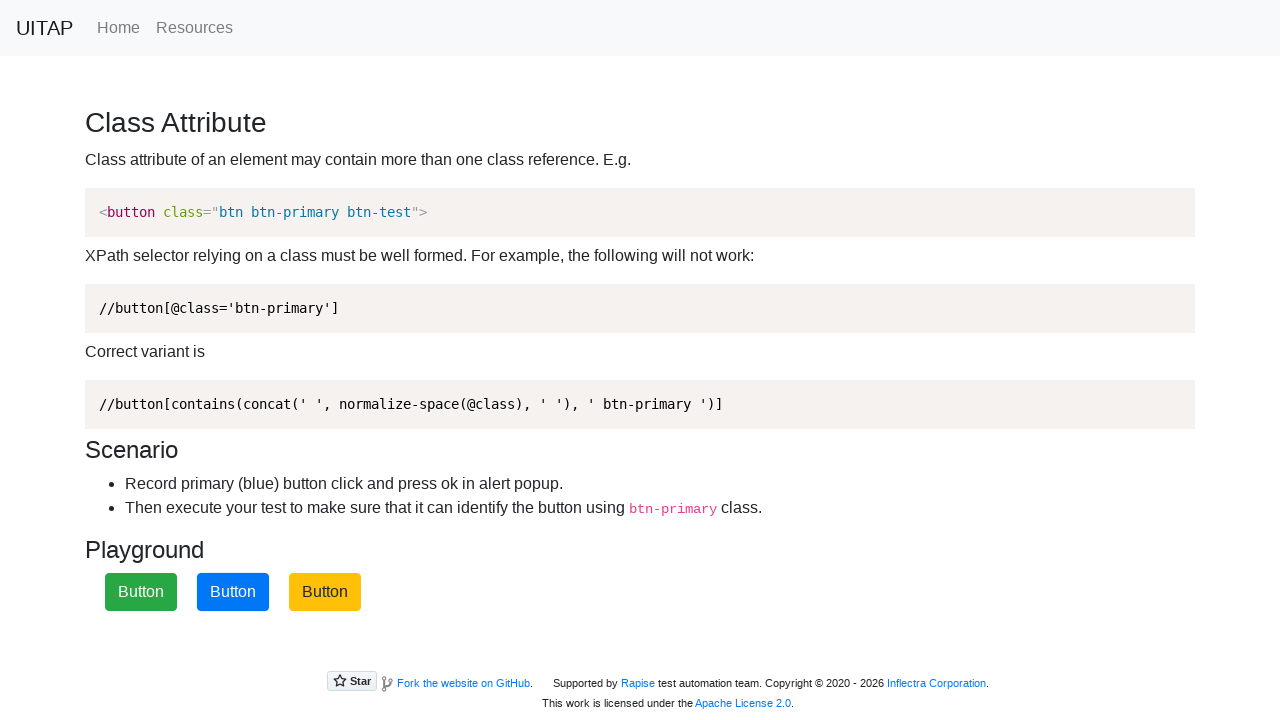

Alert dialog appeared and was accepted
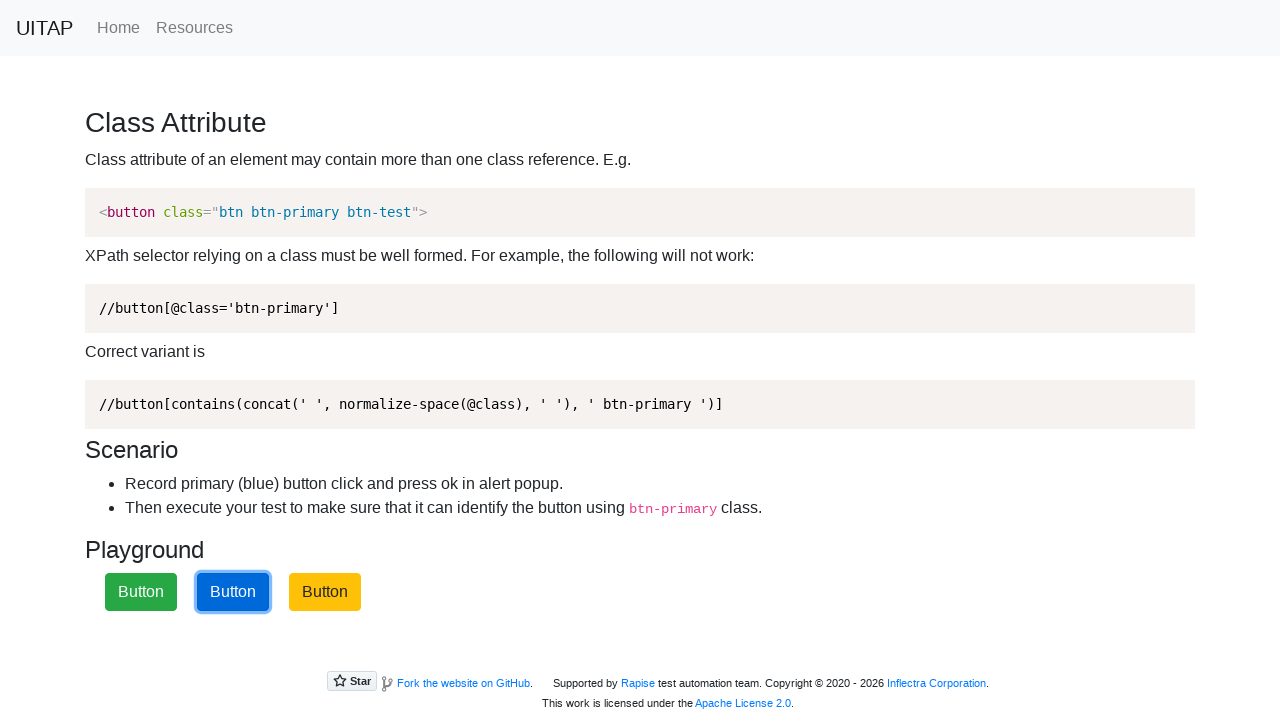

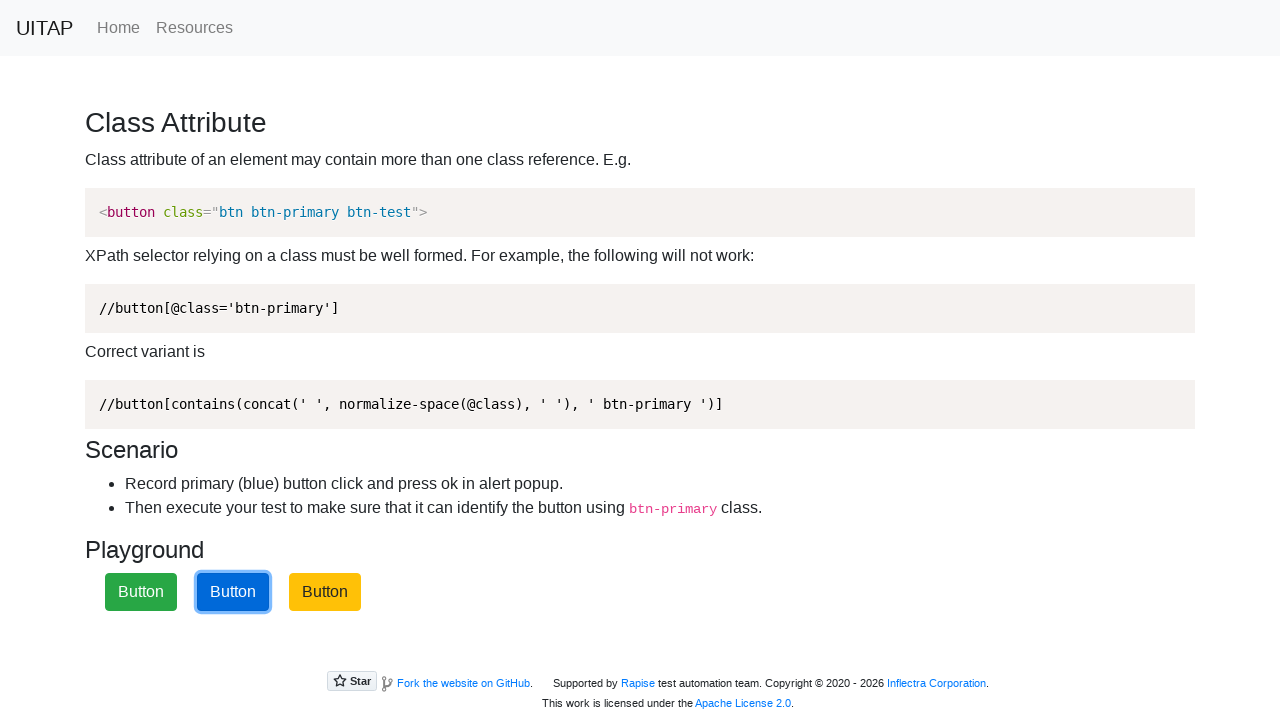